Tests the search functionality on python.org by entering a search query and submitting it

Starting URL: http://www.python.org

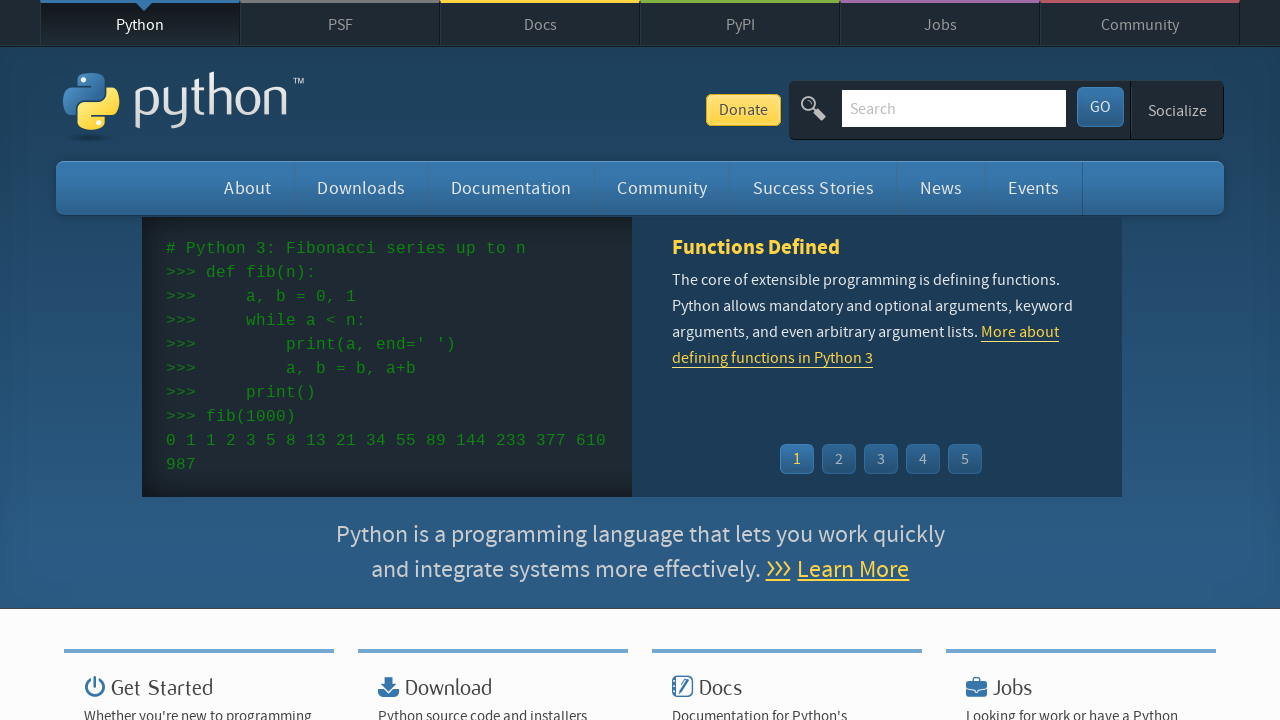

Verified page title contains 'Python'
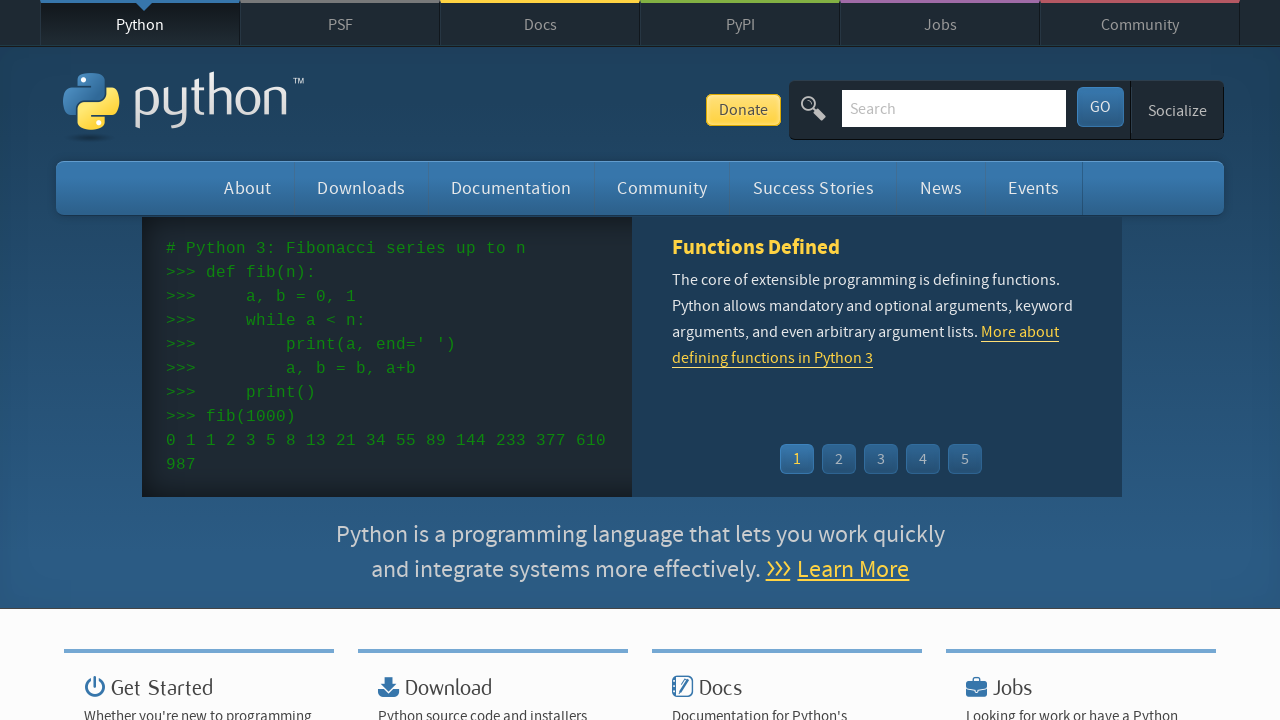

Filled search box with query 'pyon' on input[name='q']
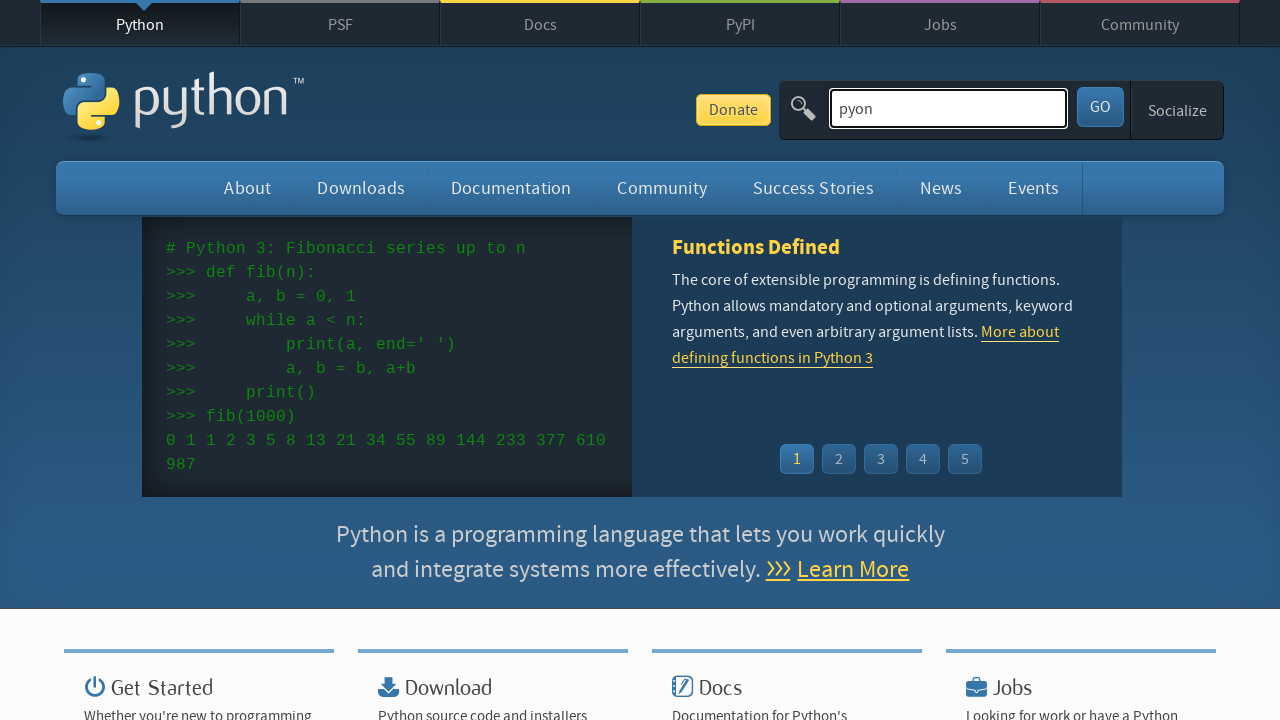

Submitted search query by pressing Enter on input[name='q']
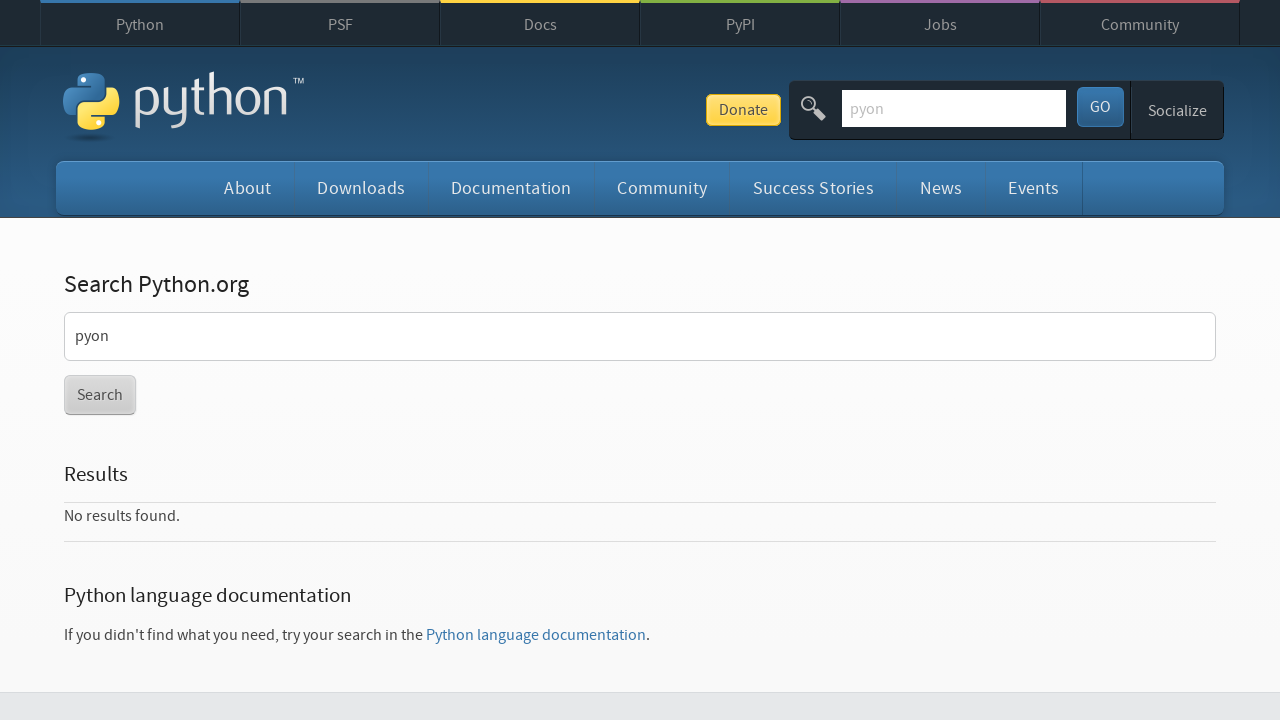

Search results page loaded successfully
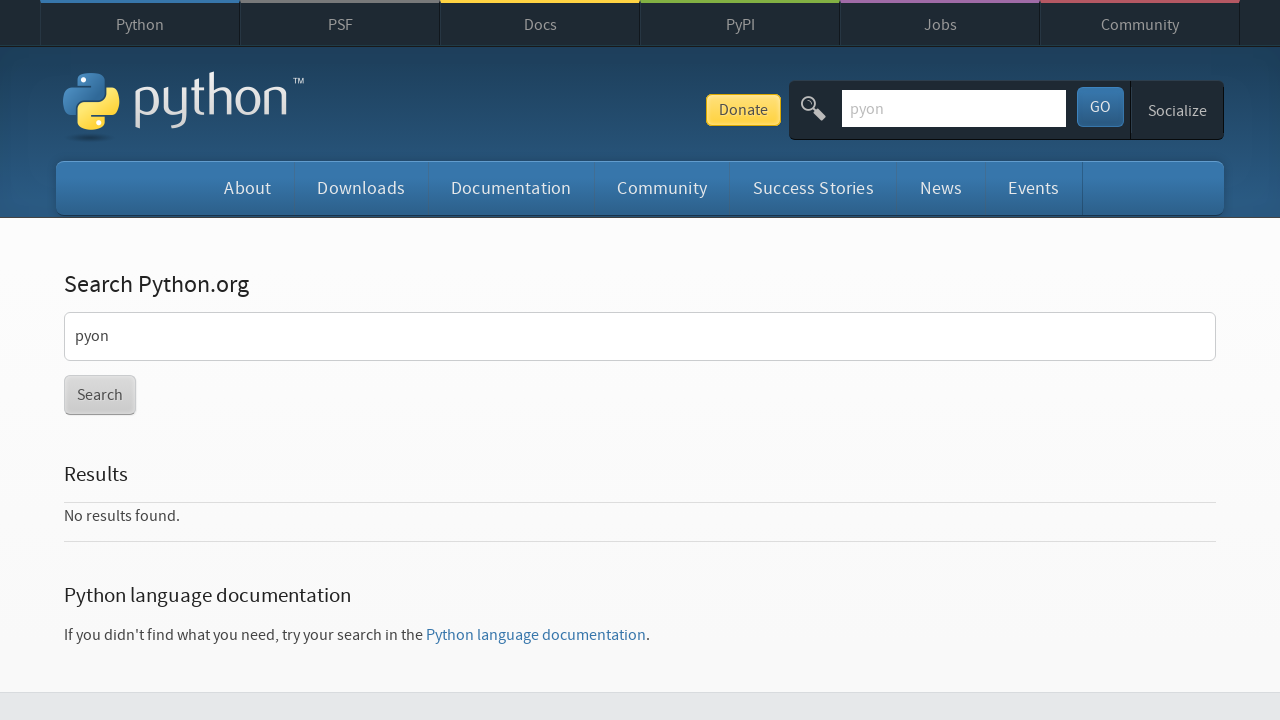

Verified that no error message appeared in results
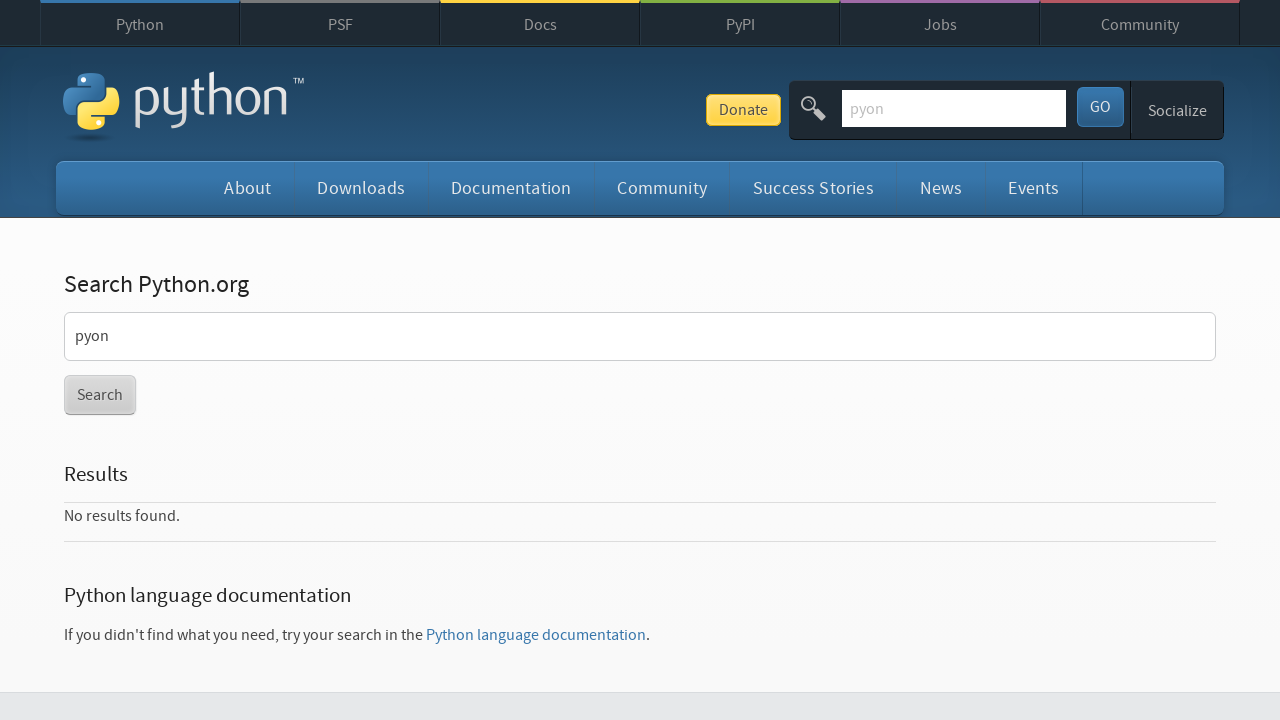

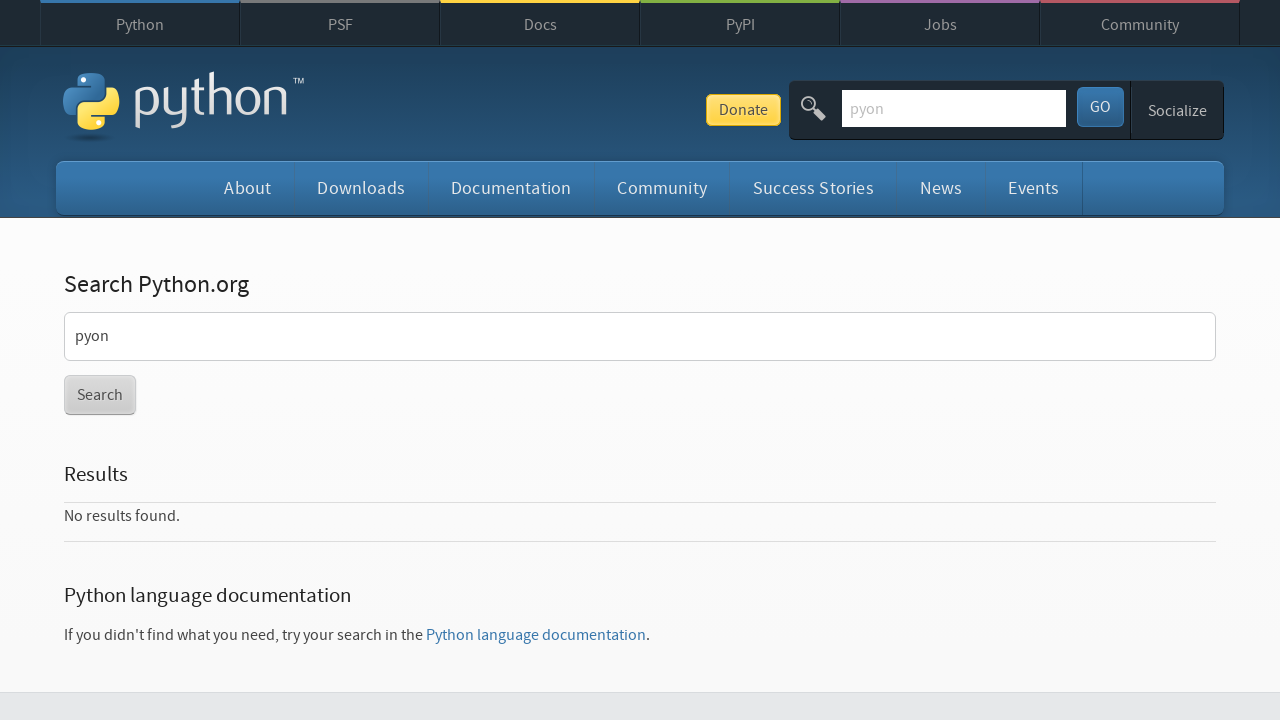